Tests window size manipulation by maximizing the browser window and then resizing it to specific dimensions (600x600)

Starting URL: https://www.lexus.com/

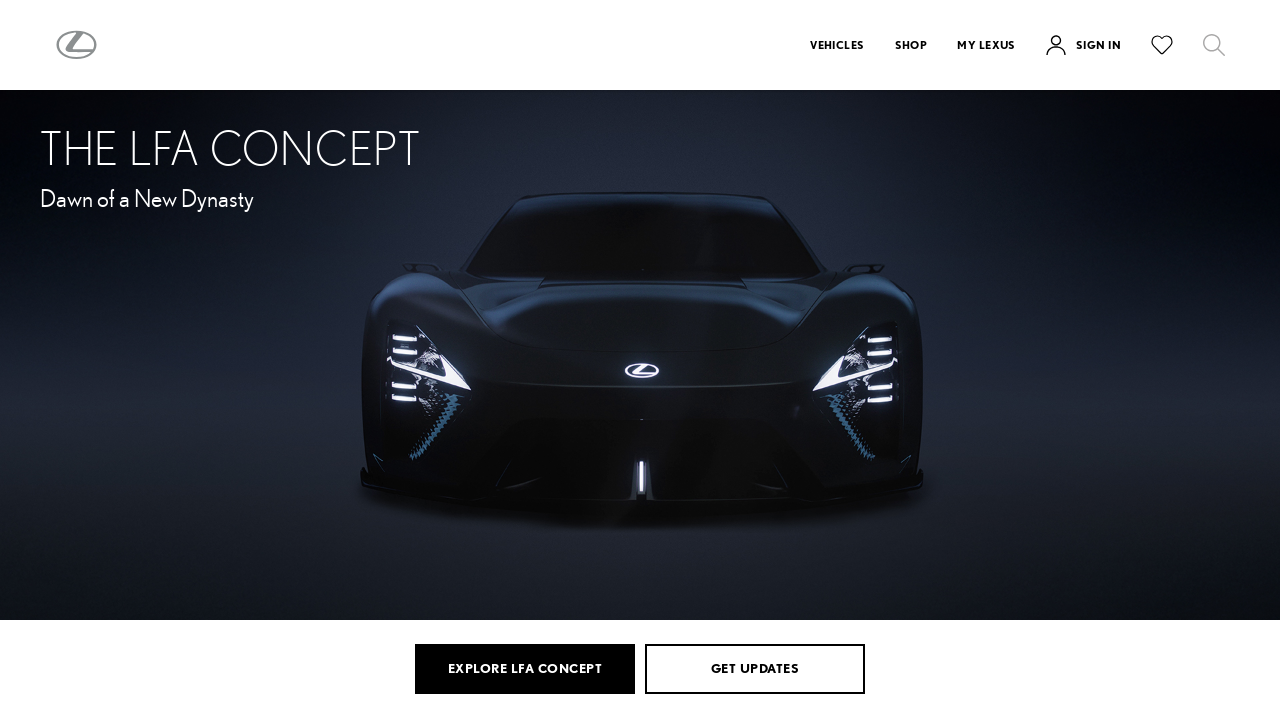

Set viewport size to 1920x1080 (maximized)
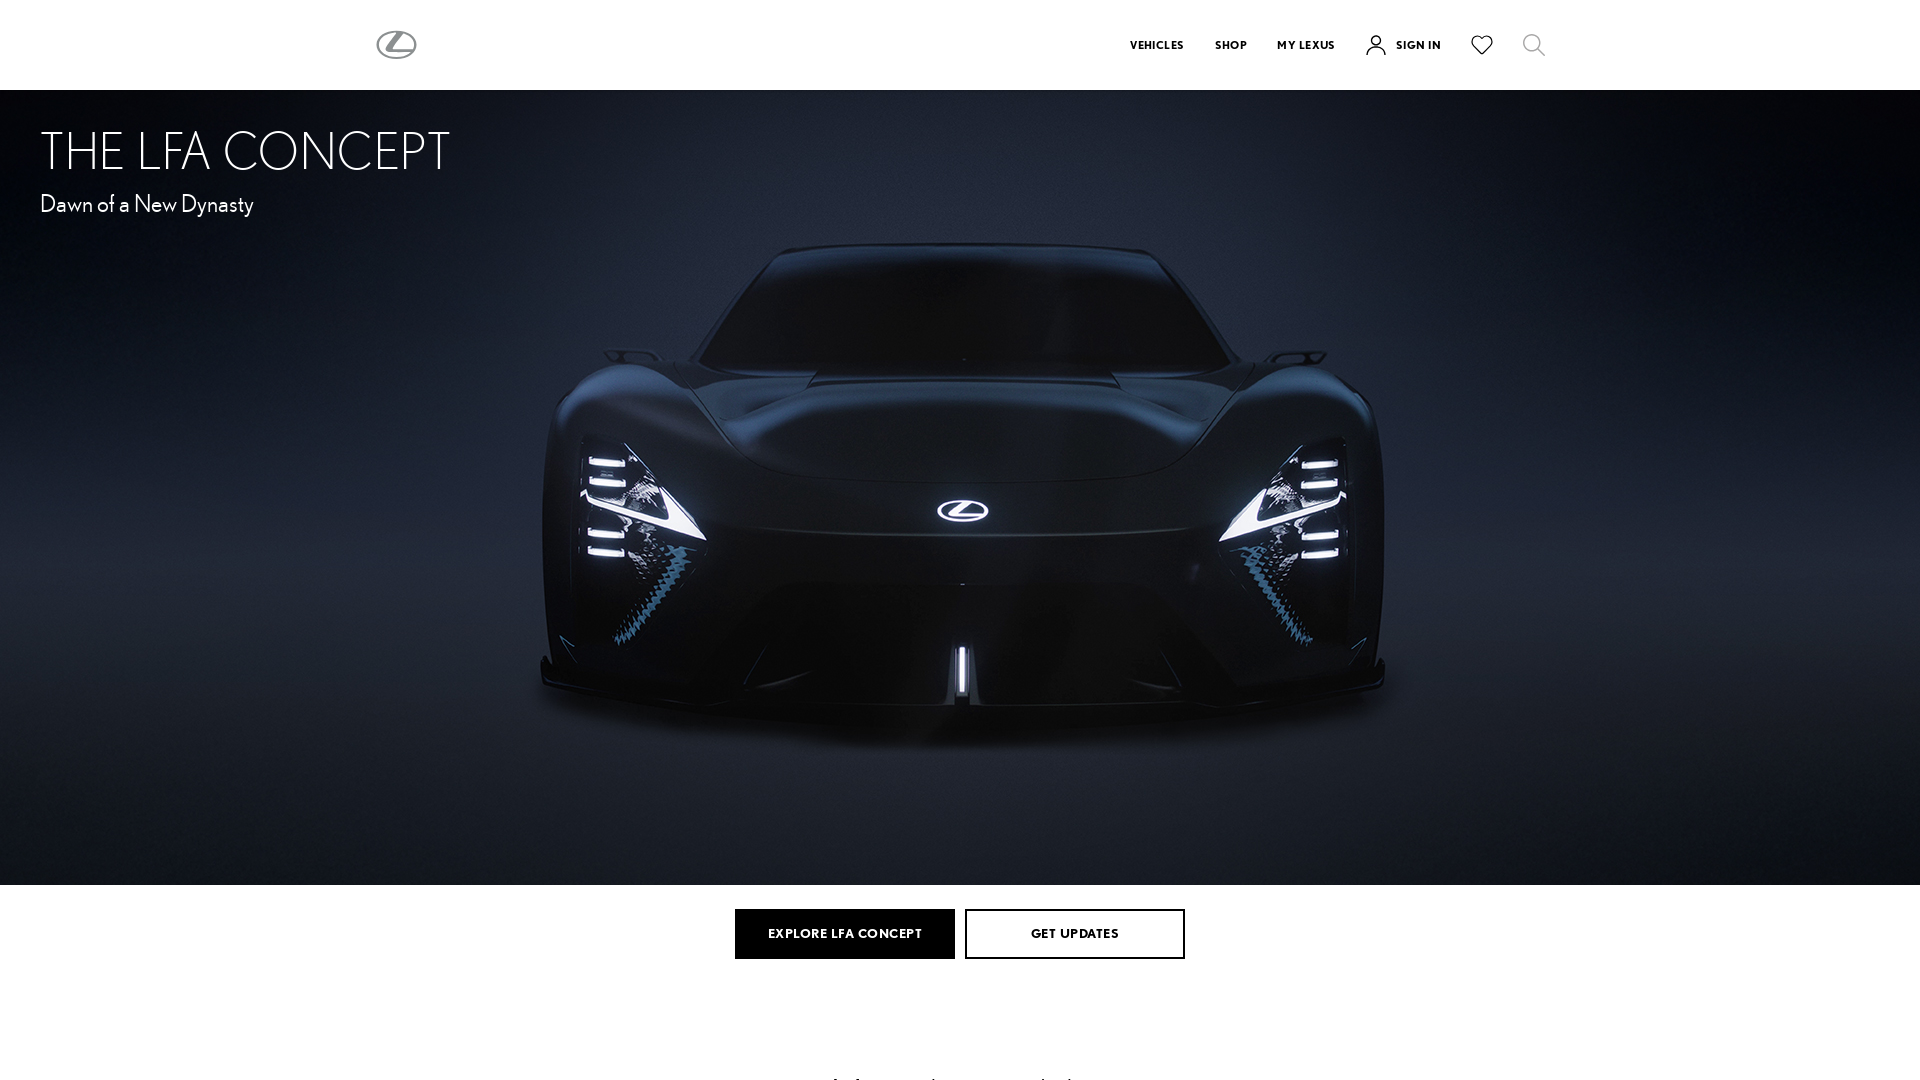

Resized viewport to 600x600
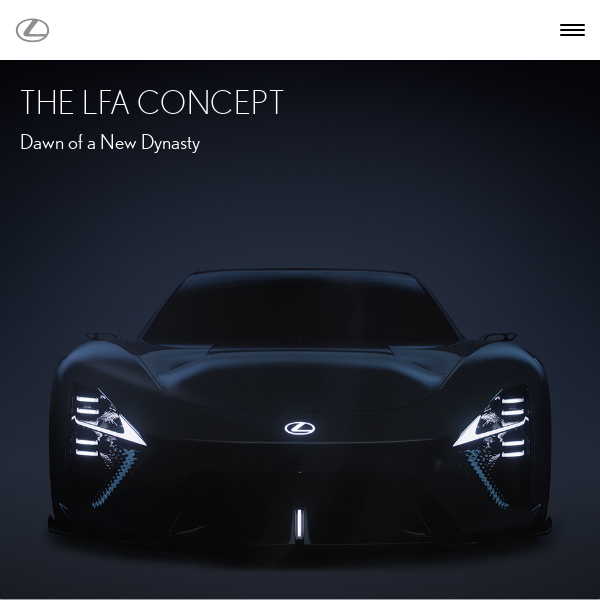

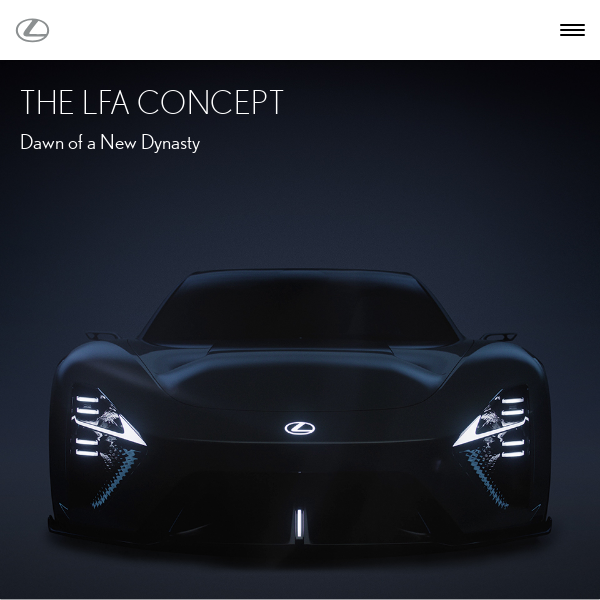